Tests e-commerce checkout flow by searching for products, adding to cart, and completing order placement with country selection

Starting URL: https://rahulshettyacademy.com/seleniumPractise/#/

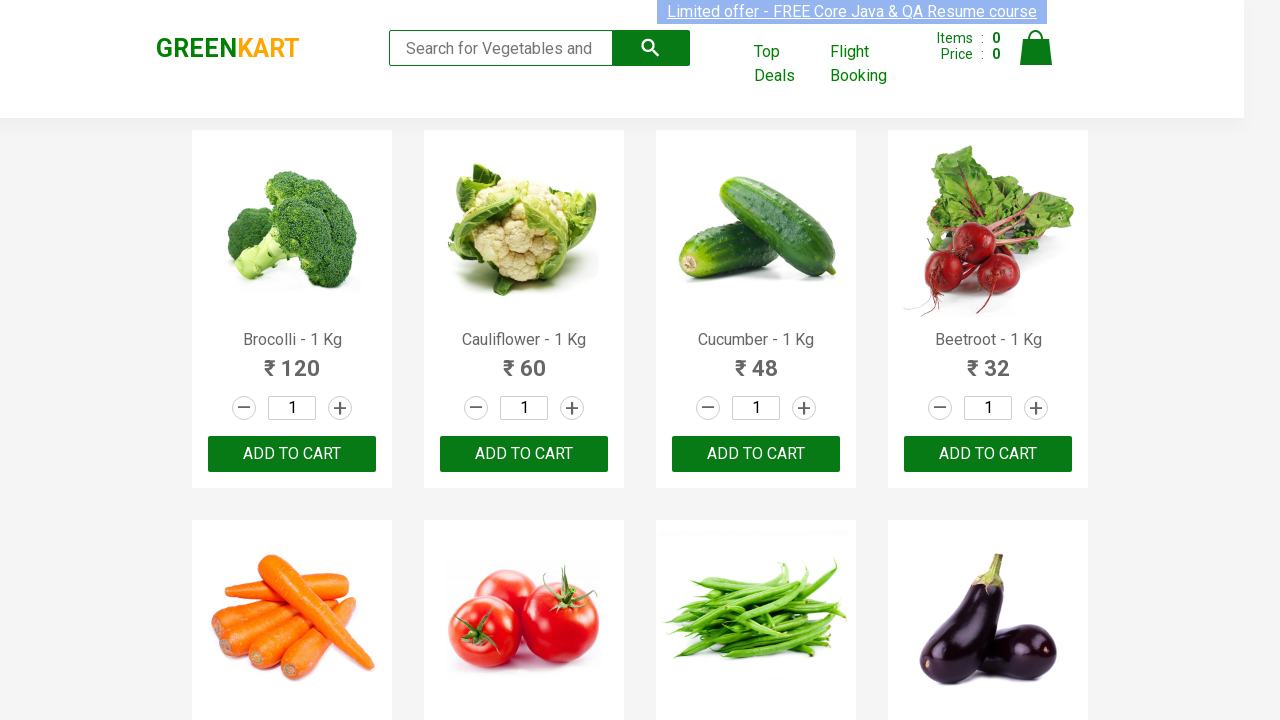

Filled search field with 'ca' to find cashew products on .search-keyword
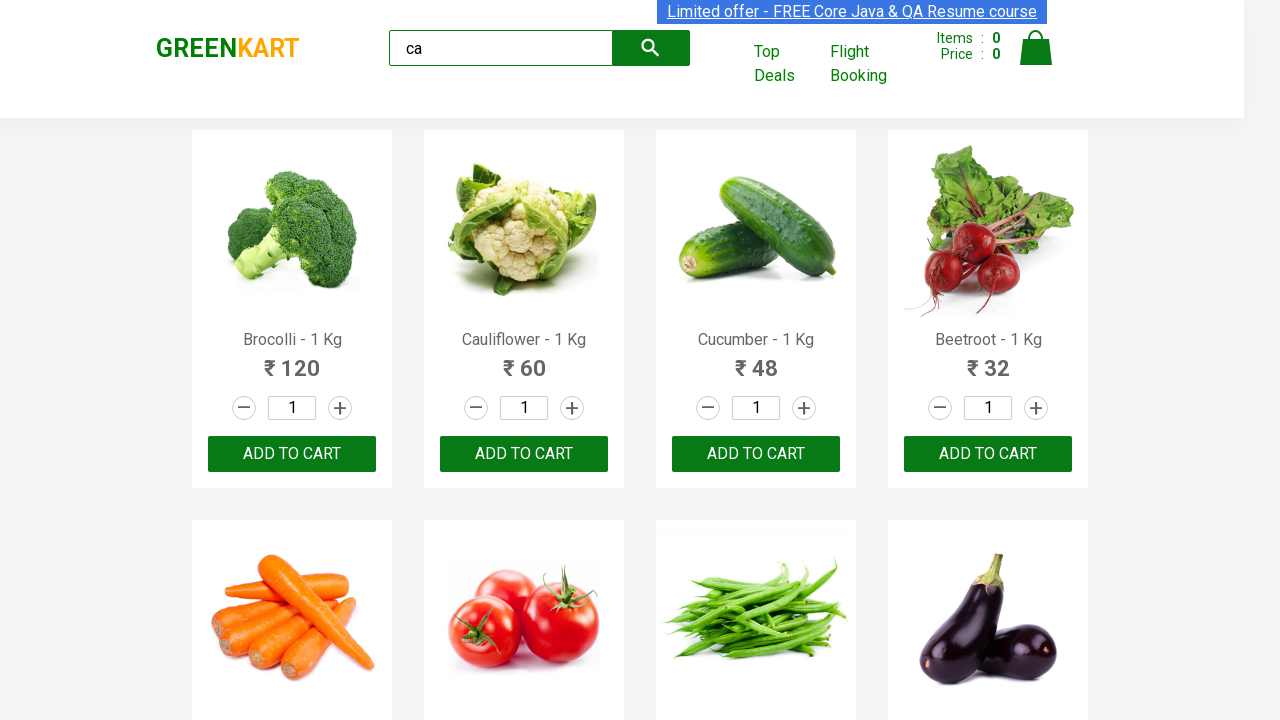

Filtered products loaded and visible
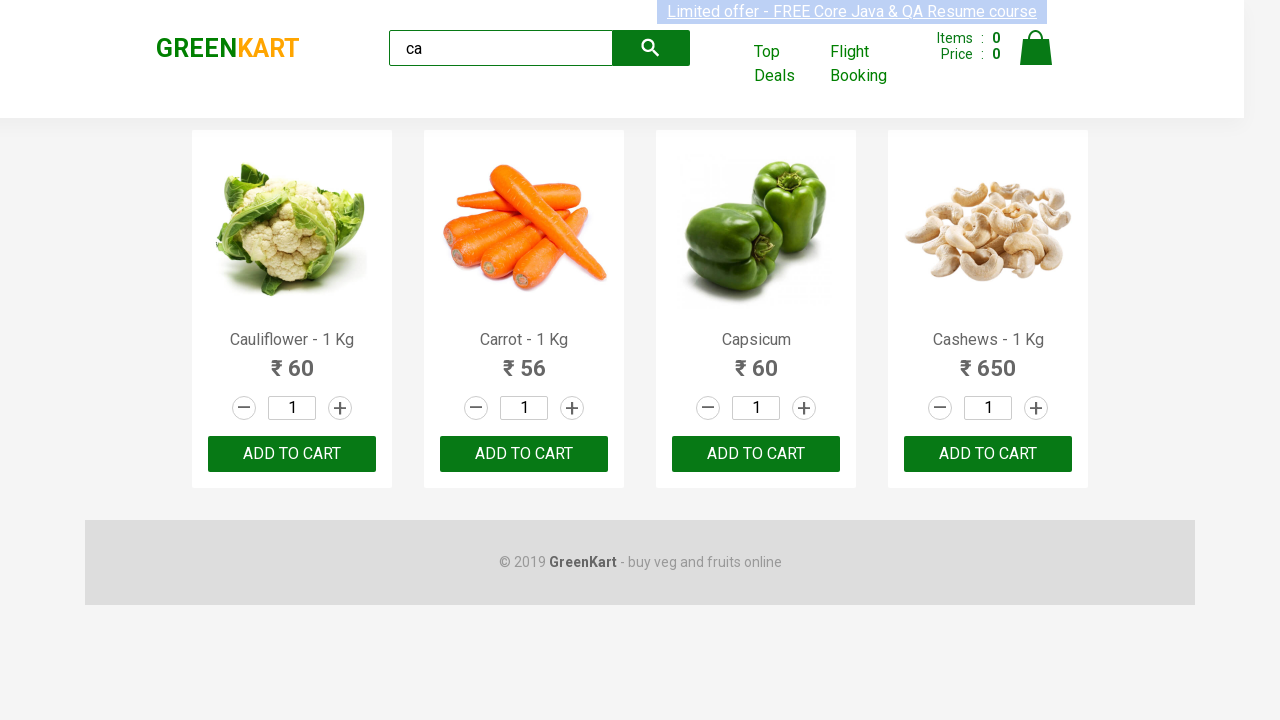

Located Cashews product in the filtered results
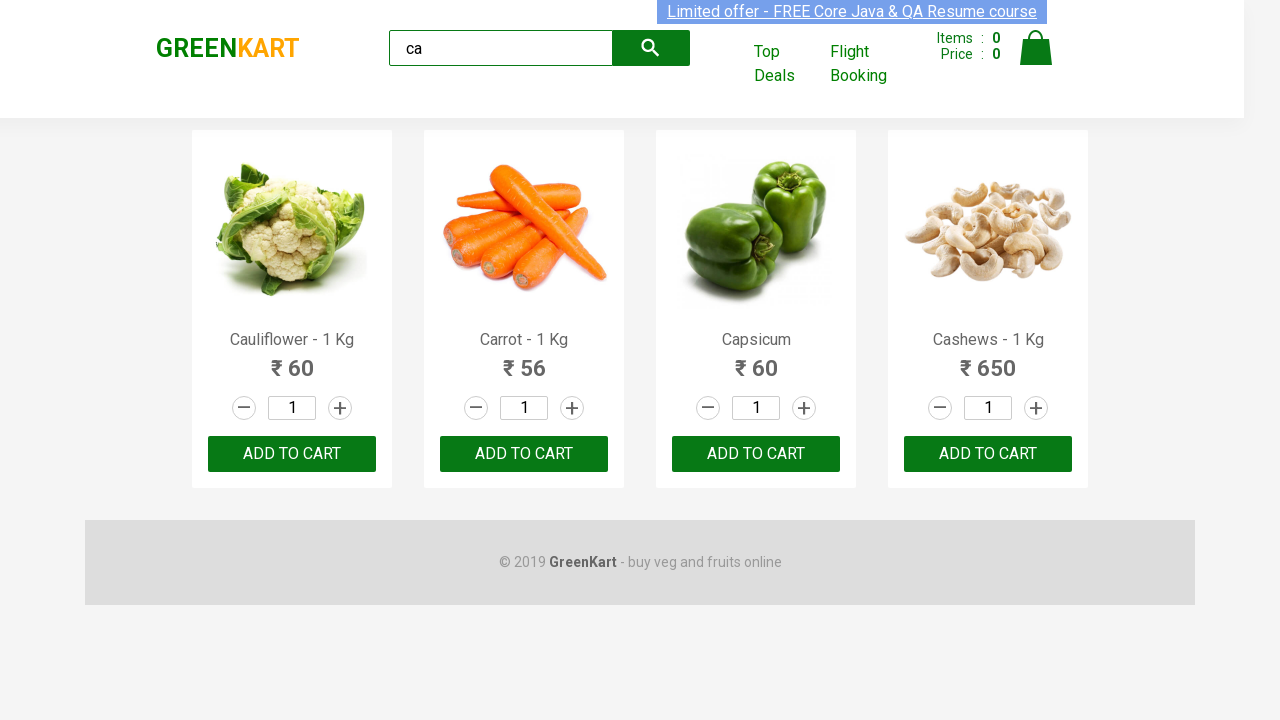

Clicked add to cart button for Cashews product at (988, 454) on .product:has(.product-name:has-text("Cashews")) >> button
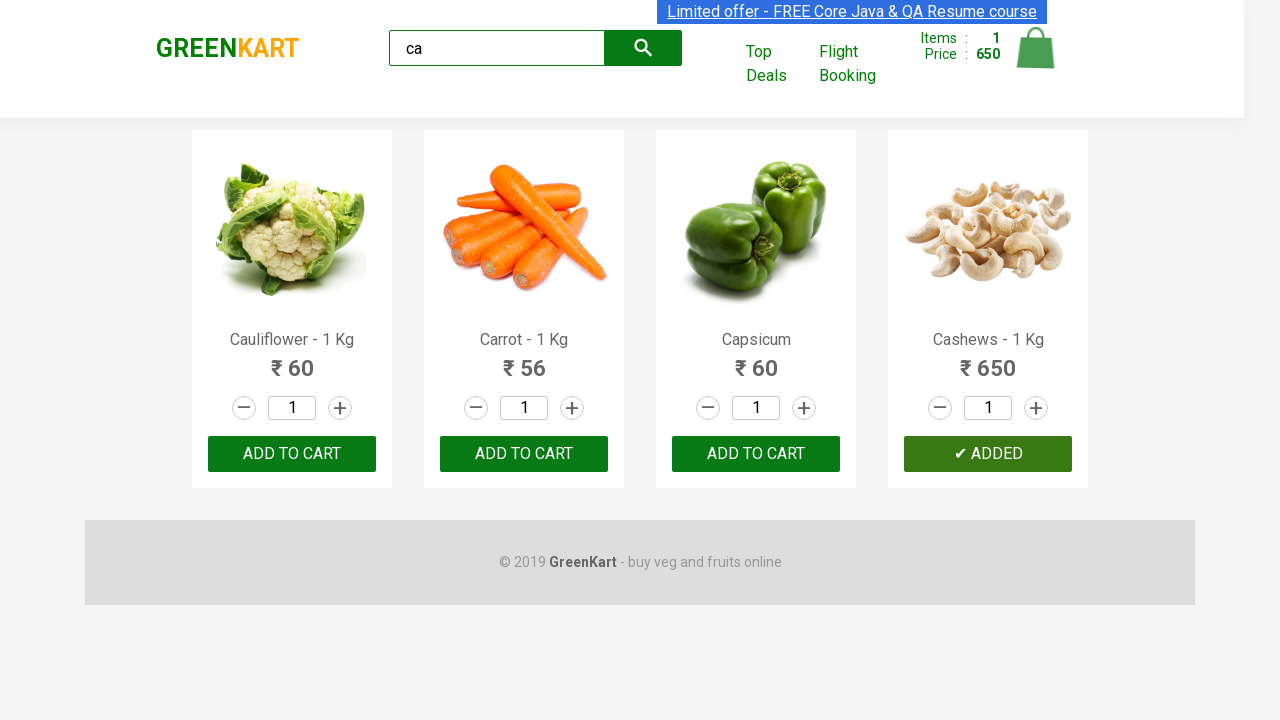

Clicked cart icon to view shopping cart at (1036, 59) on .cart-icon
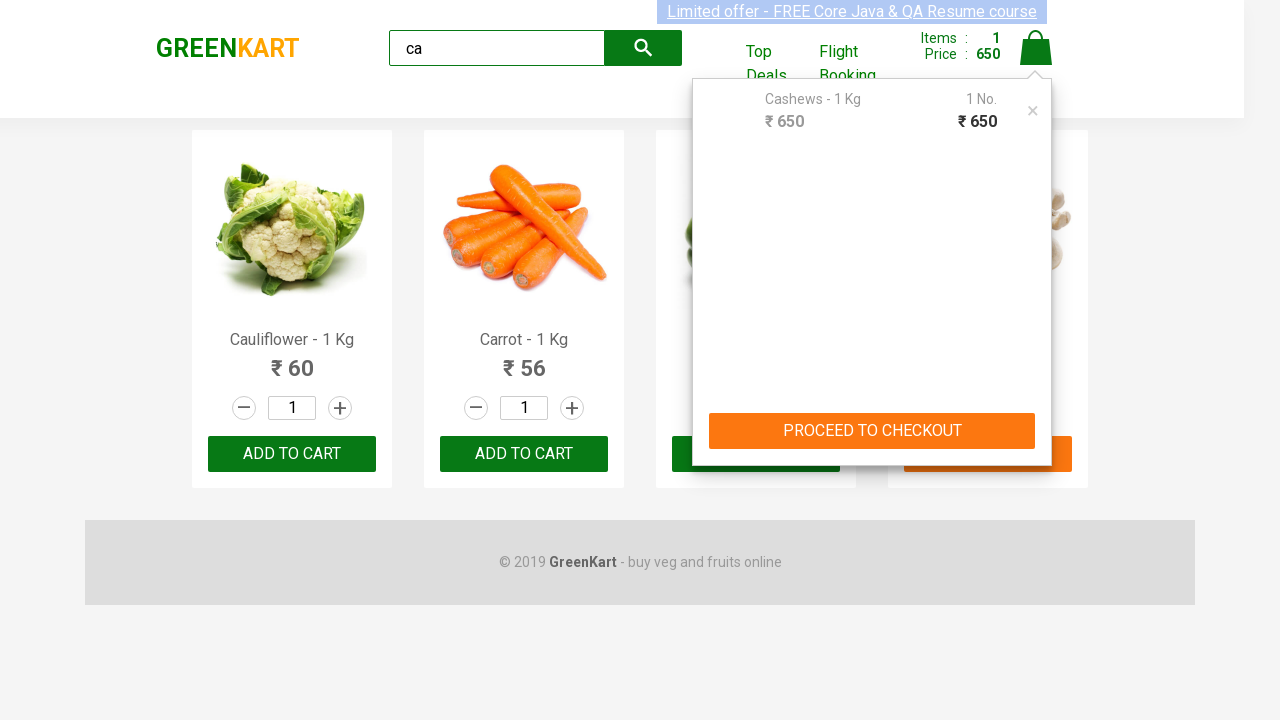

Clicked PROCEED TO CHECKOUT button at (872, 431) on text=PROCEED TO CHECKOUT
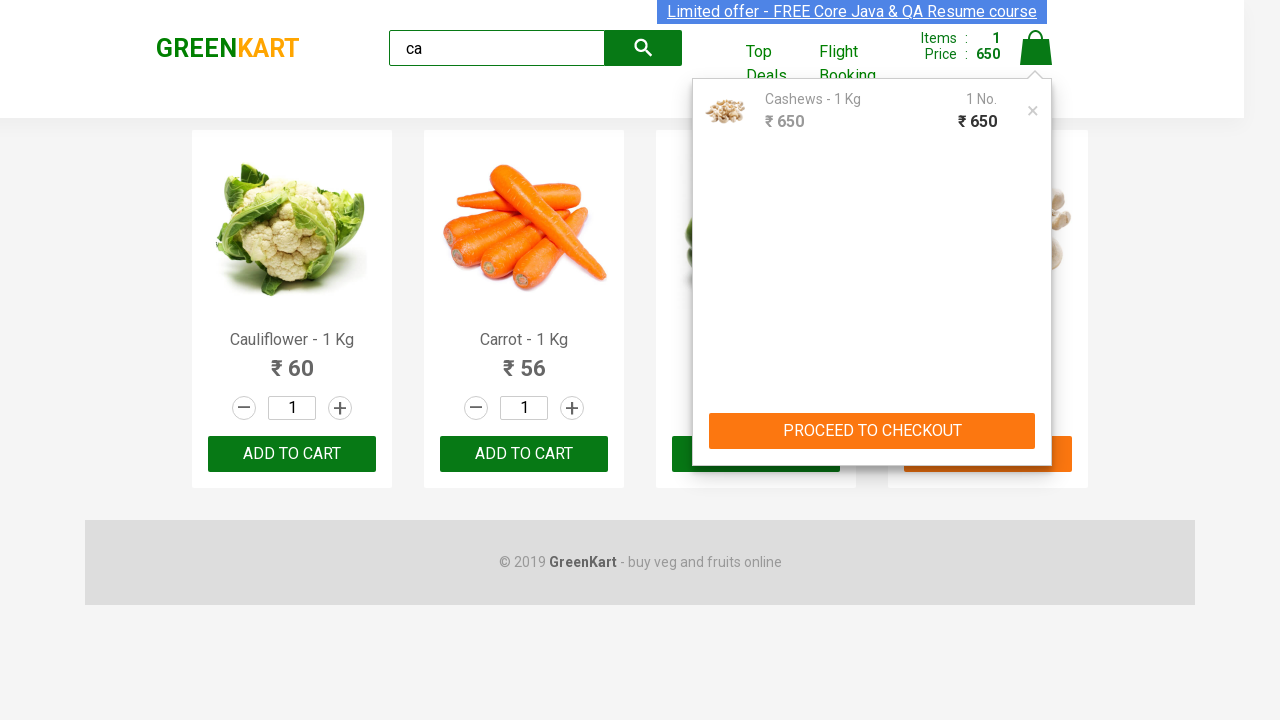

Clicked Place Order button to initiate order placement at (1036, 420) on text=Place Order
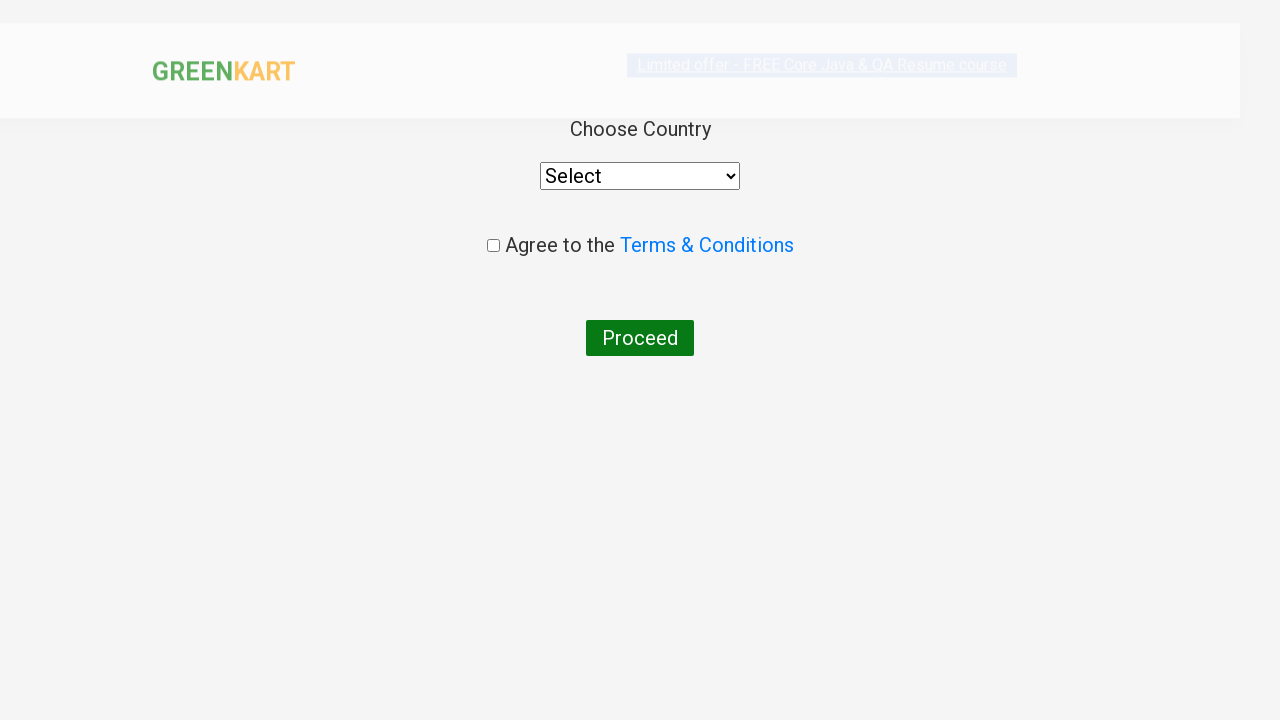

Selected Libya from the country dropdown menu on select
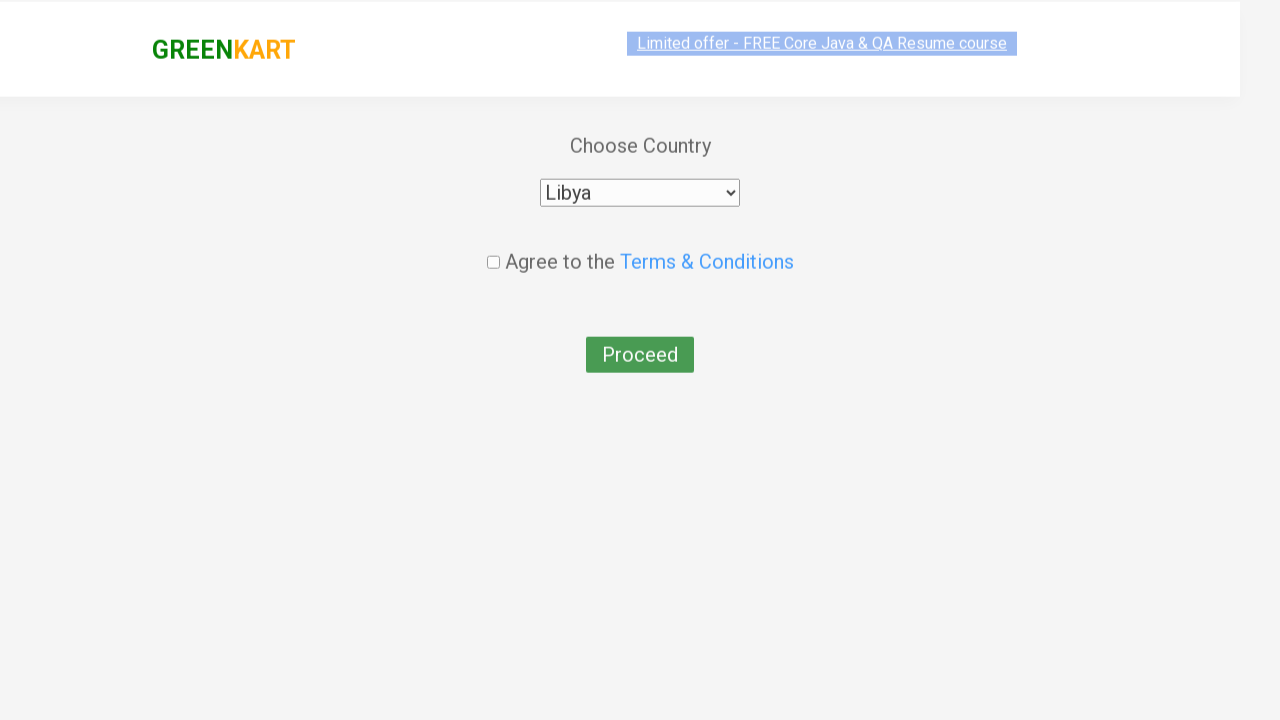

Checked the agreement checkbox at (493, 246) on .chkAgree
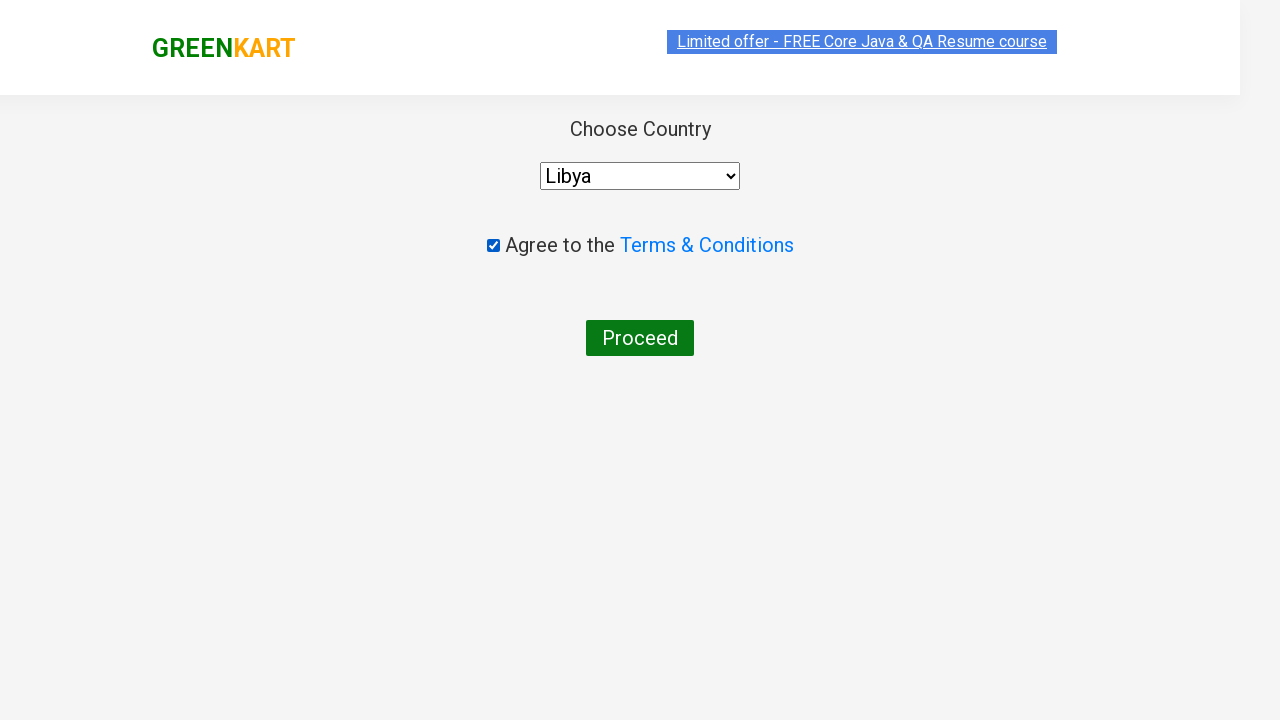

Clicked final button to complete order placement for Cashew at (640, 338) on button
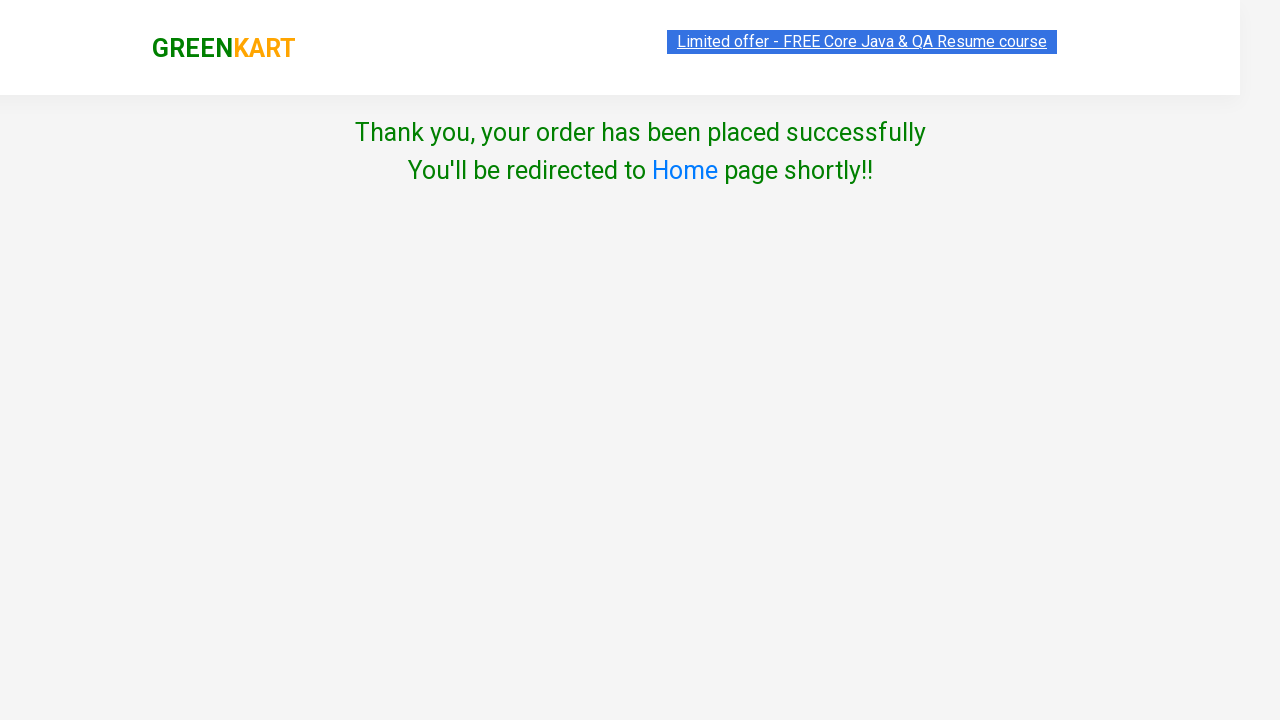

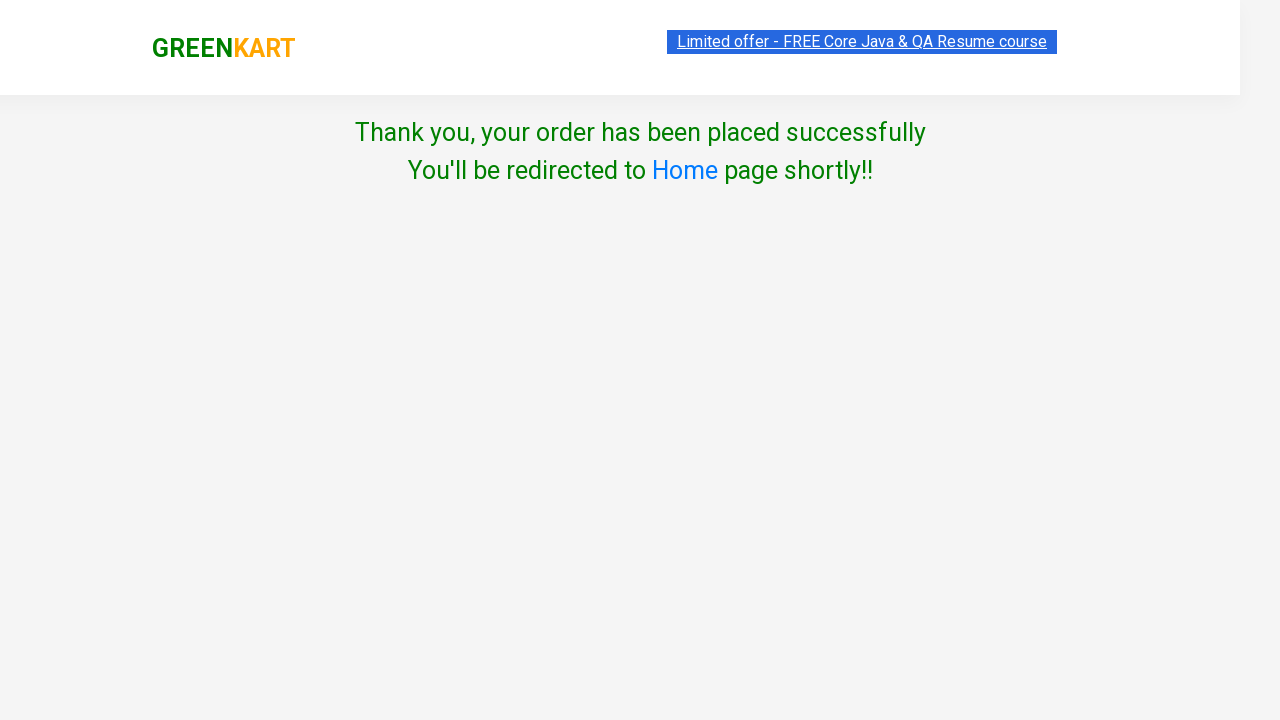